Tests the add/remove elements functionality by clicking "Add Element" button to create a delete button, verifying it appears, then clicking the delete button and verifying it disappears.

Starting URL: http://the-internet.herokuapp.com/add_remove_elements/

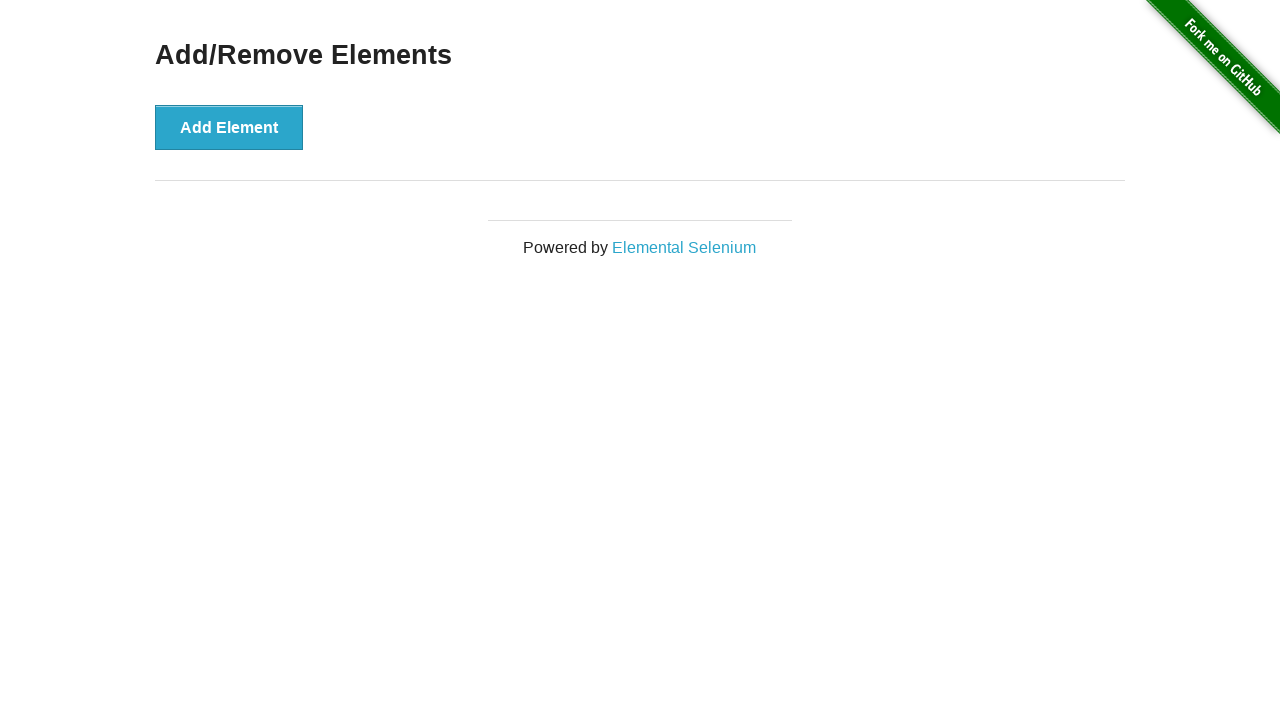

Clicked 'Add Element' button to create a delete button at (229, 127) on xpath=//button[text()='Add Element']
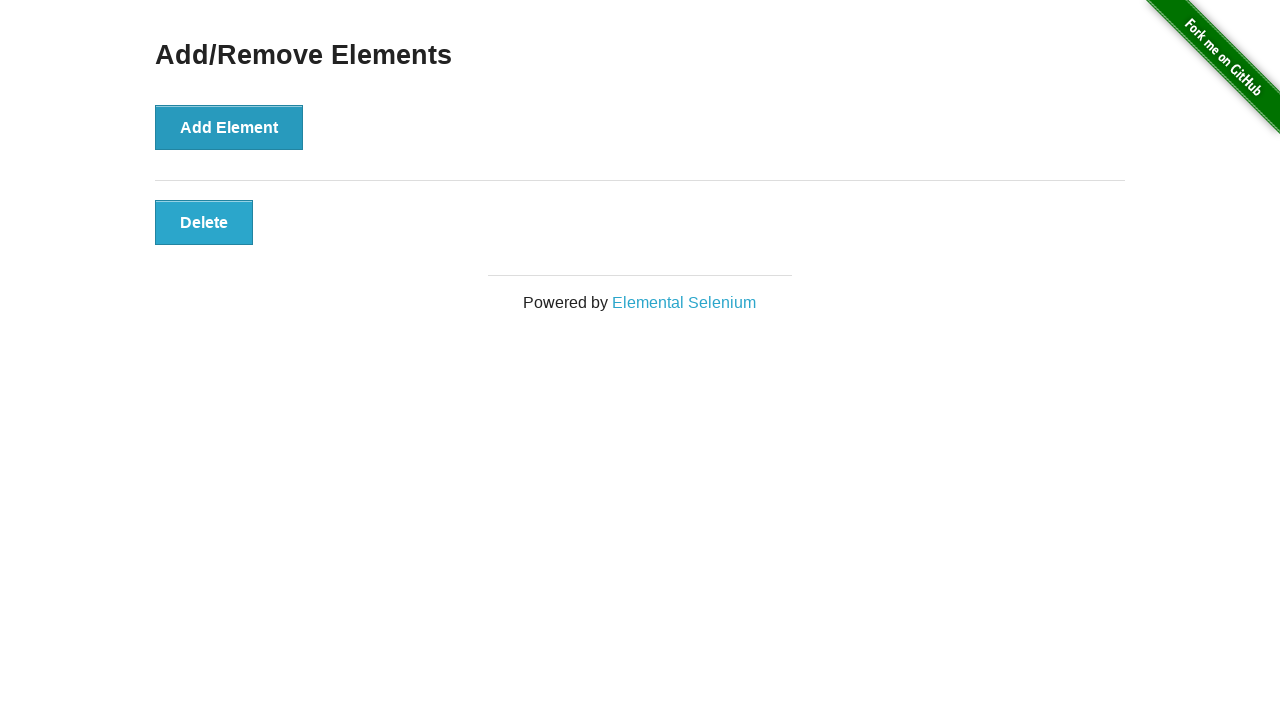

Delete button appeared in the DOM
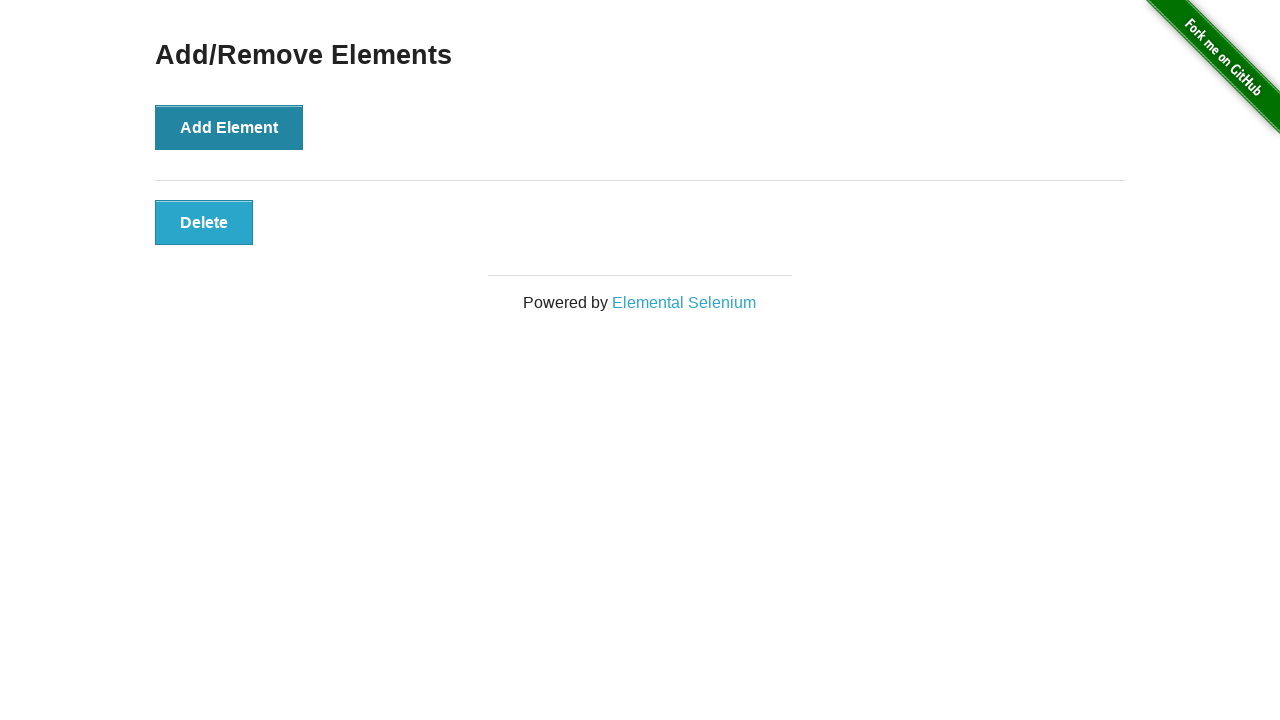

Clicked Delete button to remove the element at (204, 222) on xpath=//button[text()='Delete']
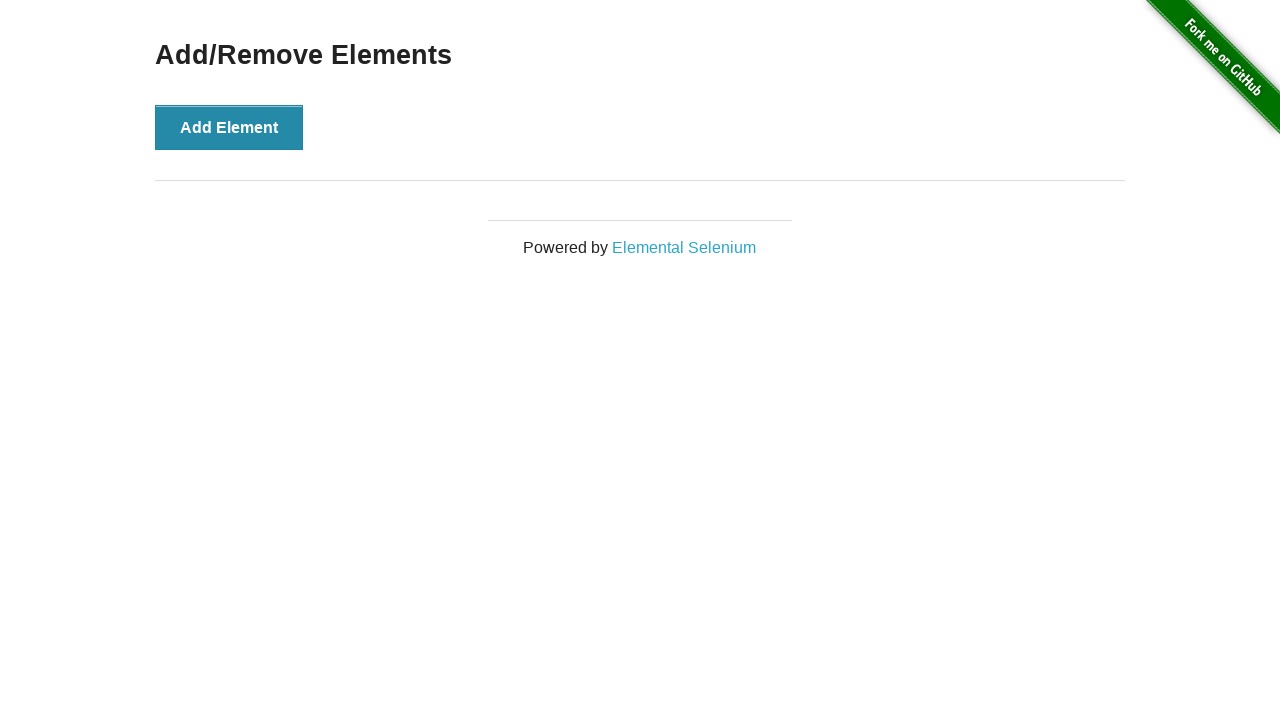

Delete button was removed from the DOM
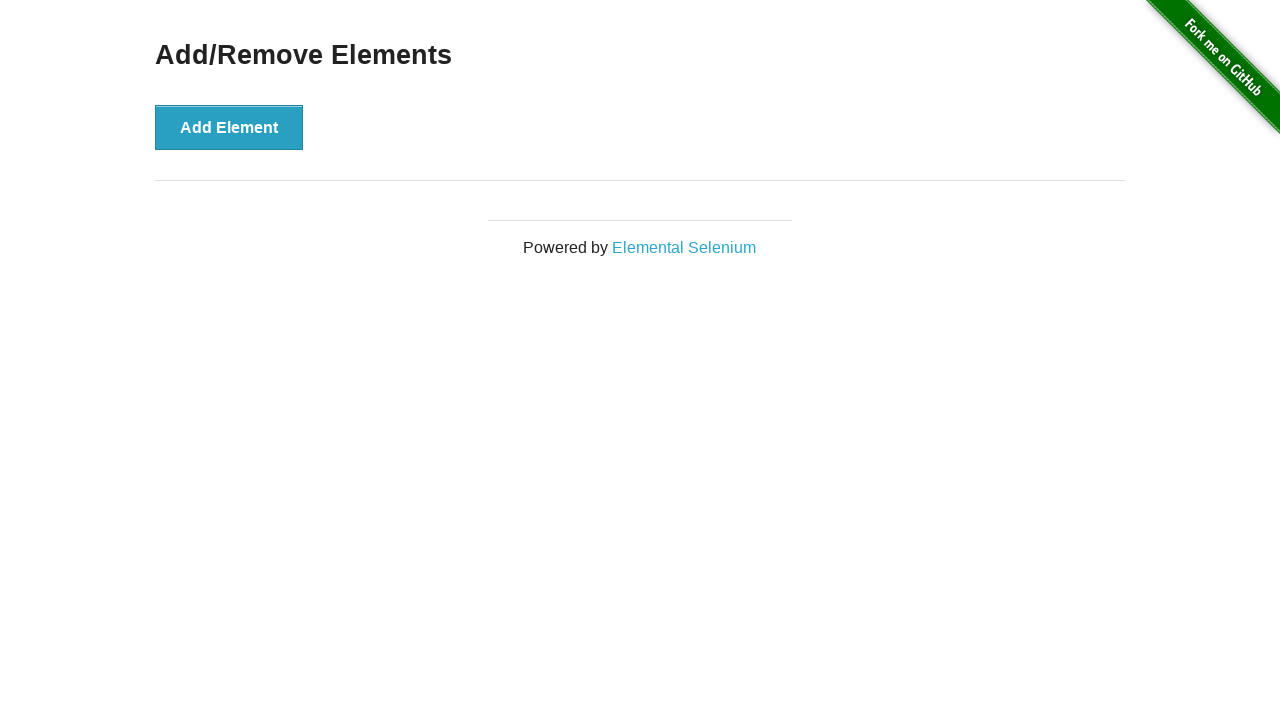

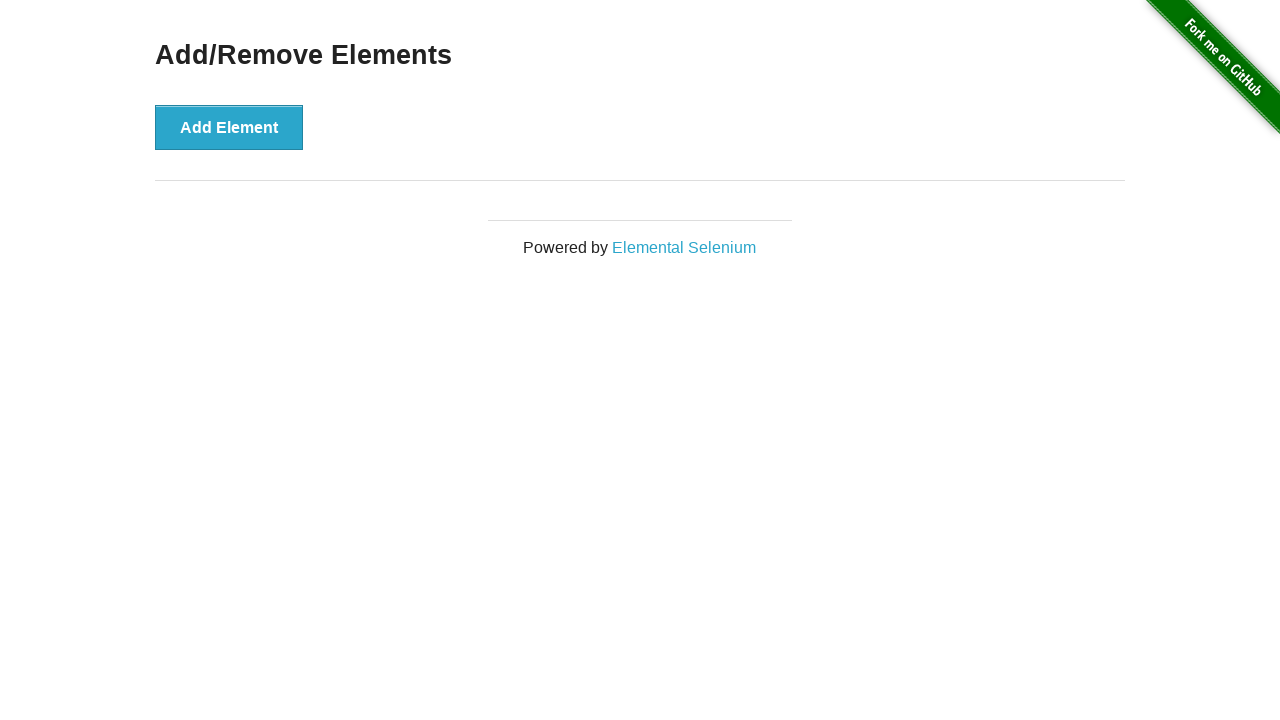